Tests clicking a confirm button, accepting the confirmation dialog, and verifying the resulting message on the page

Starting URL: https://kristinek.github.io/site/examples/alerts_popups

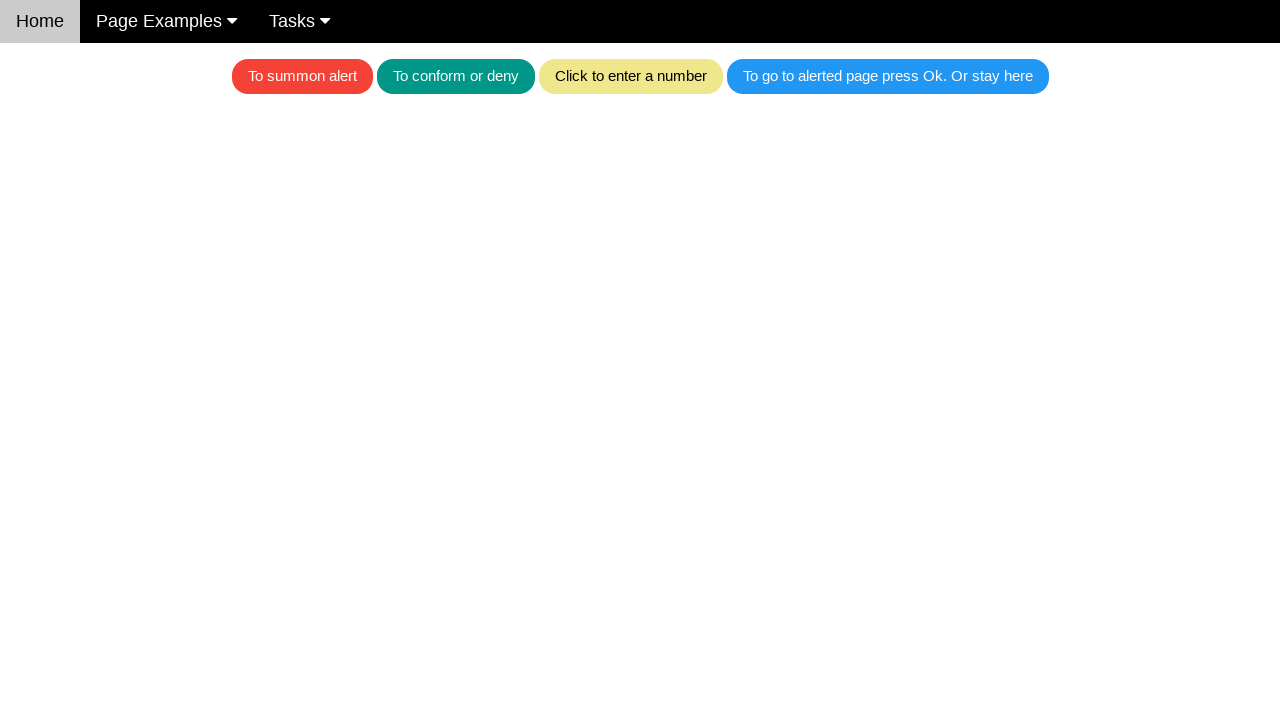

Set up dialog handler to accept confirmation dialogs
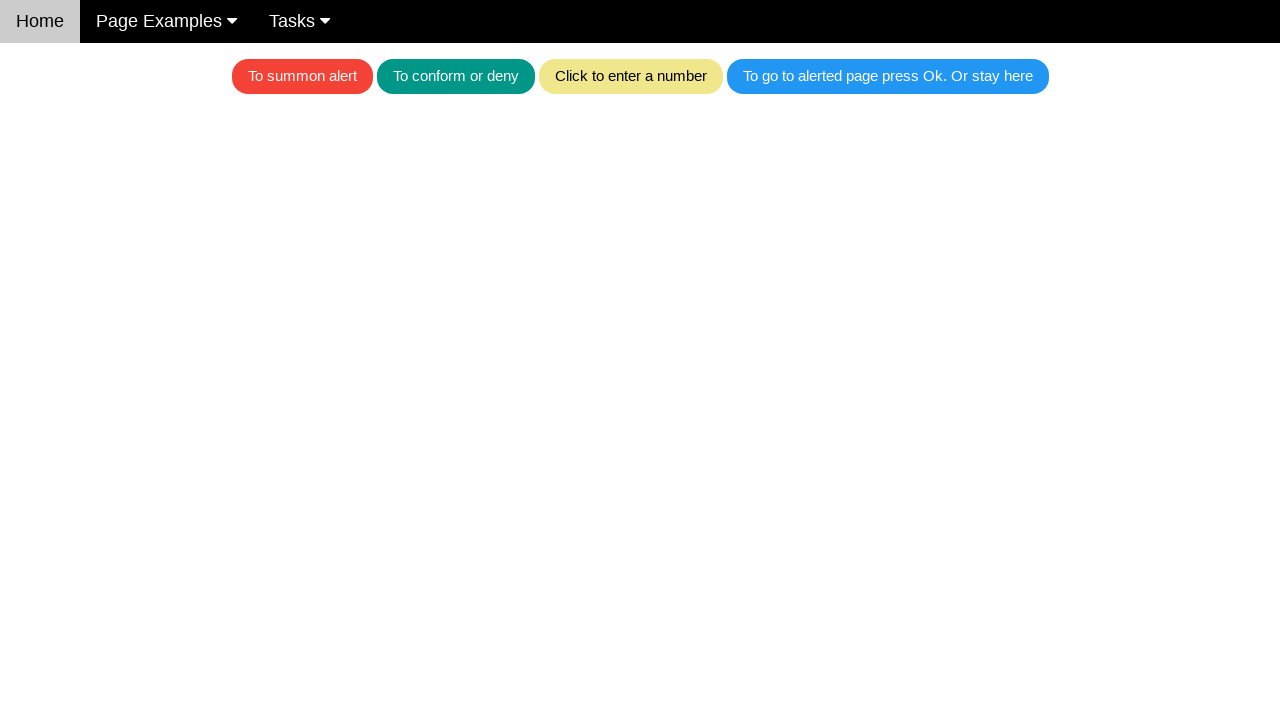

Clicked the teal confirm button at (456, 76) on .w3-teal
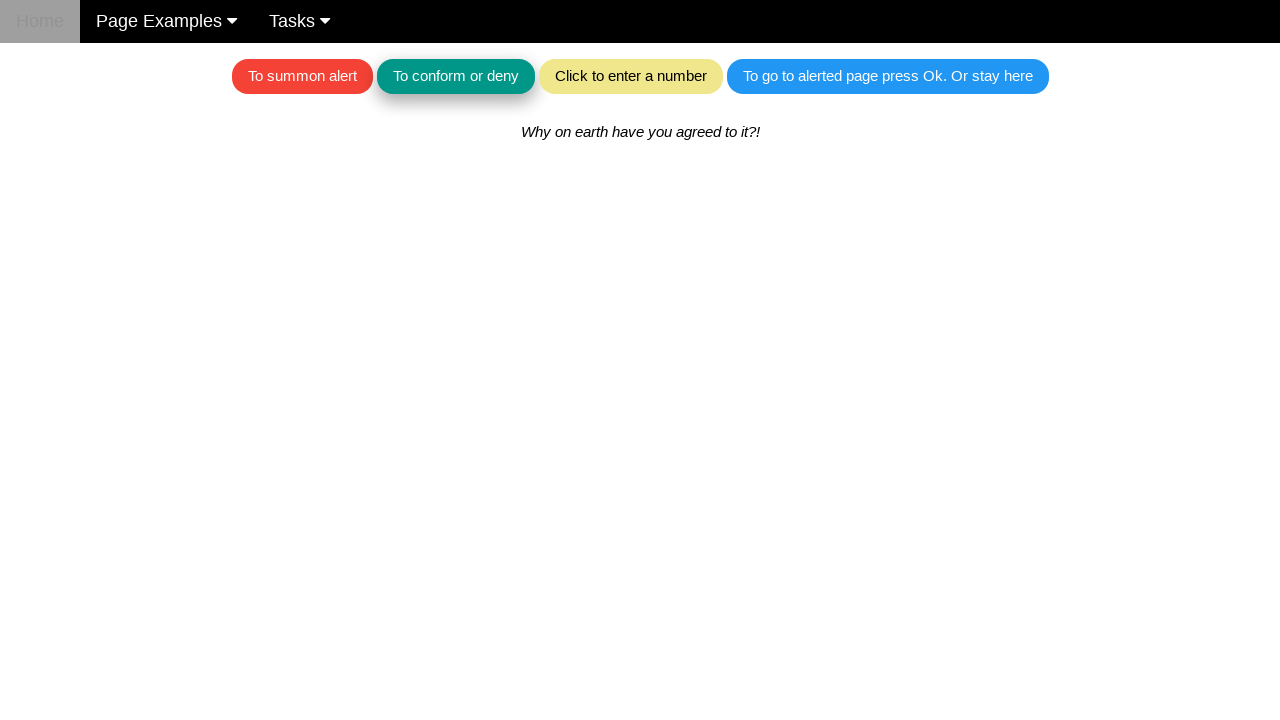

Result message element loaded after accepting confirmation dialog
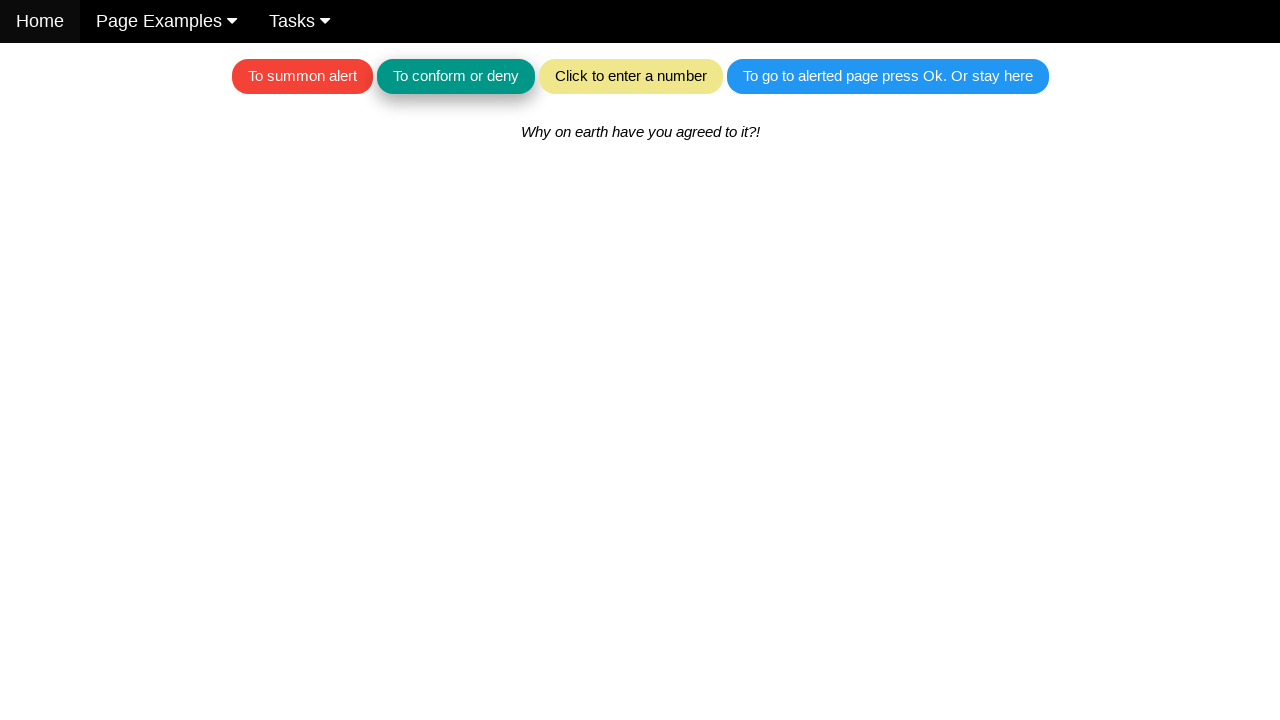

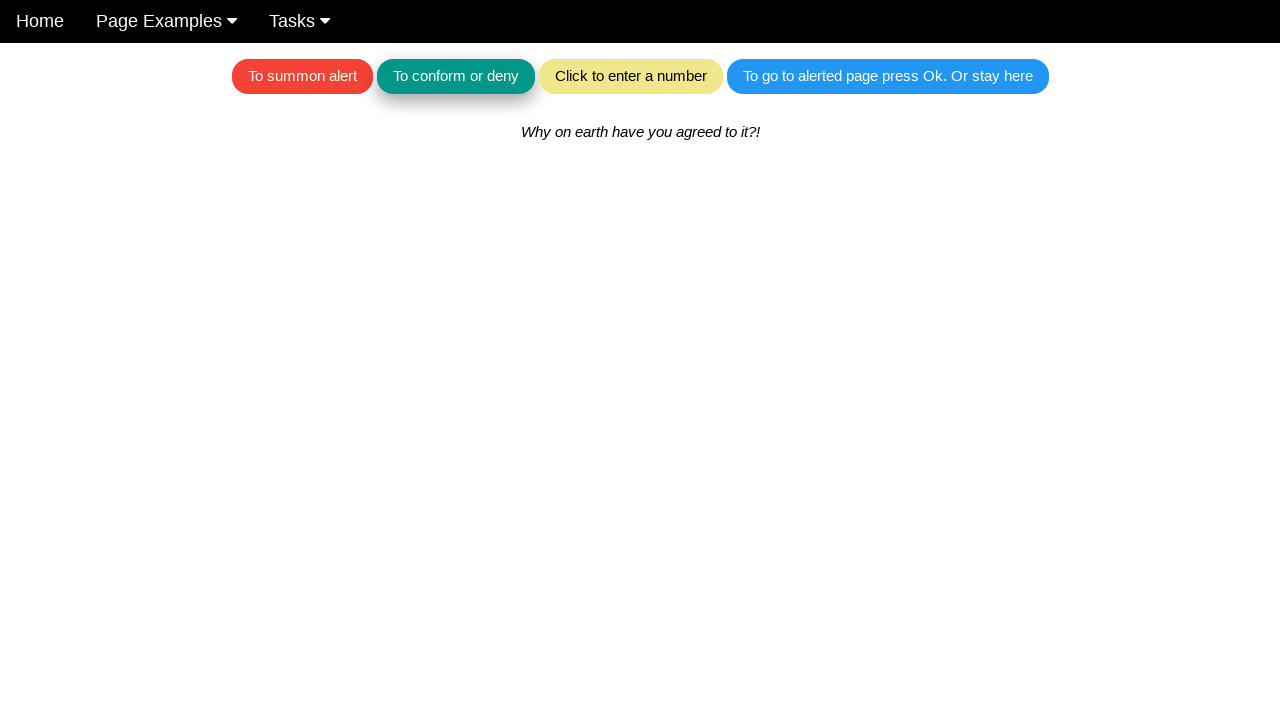